Tests that the news page does not display a 404 error or "content not found" message

Starting URL: https://egundem.com/haberler

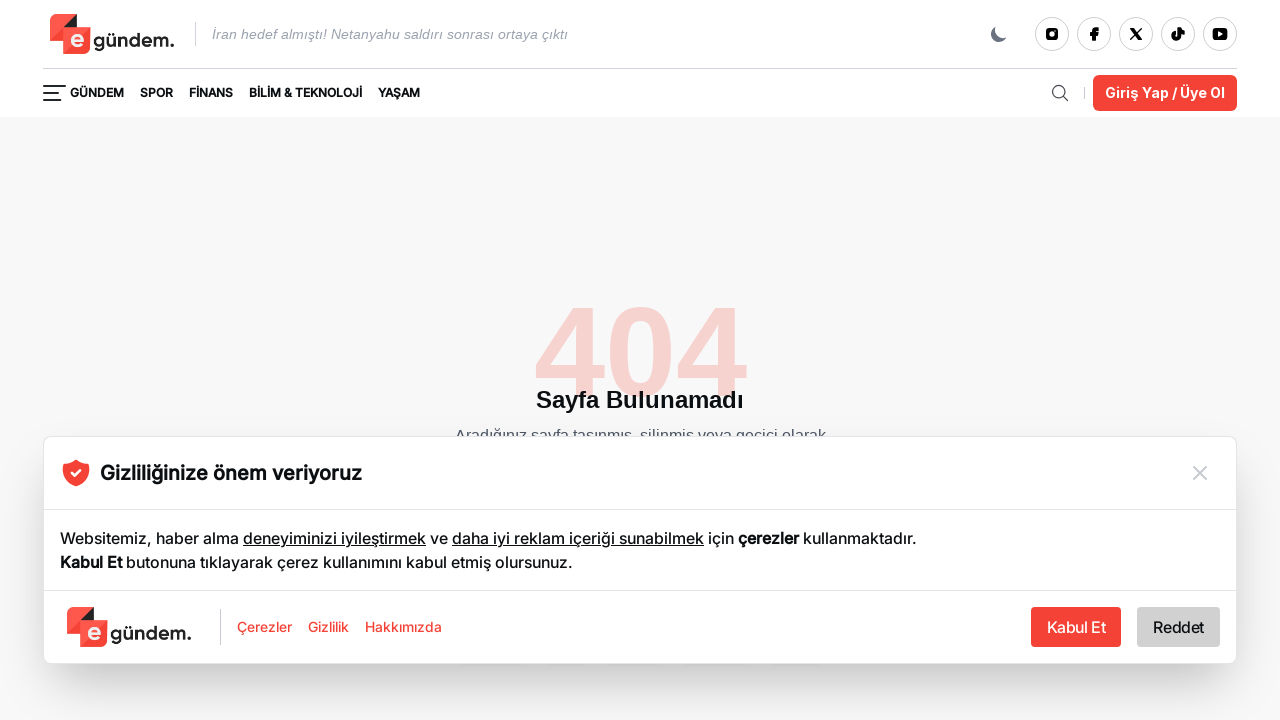

Page DOM content loaded for https://egundem.com/haberler
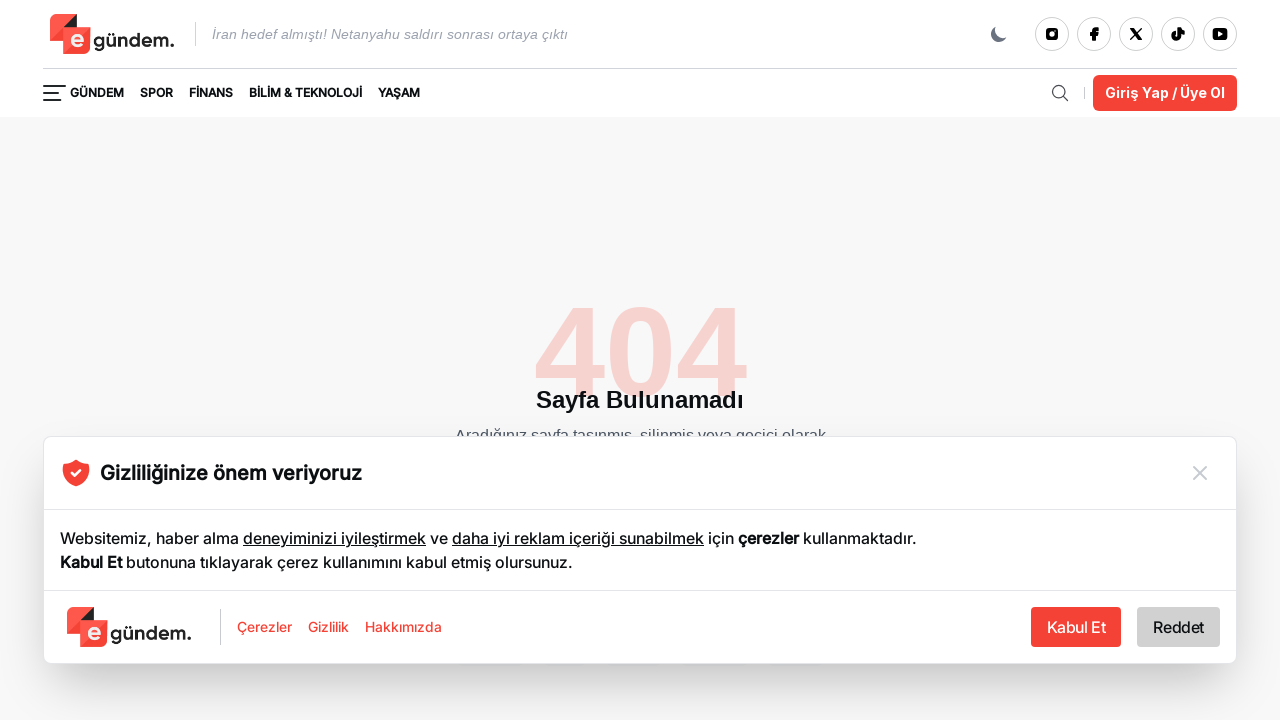

Body element found - page has content and is not showing 404 error
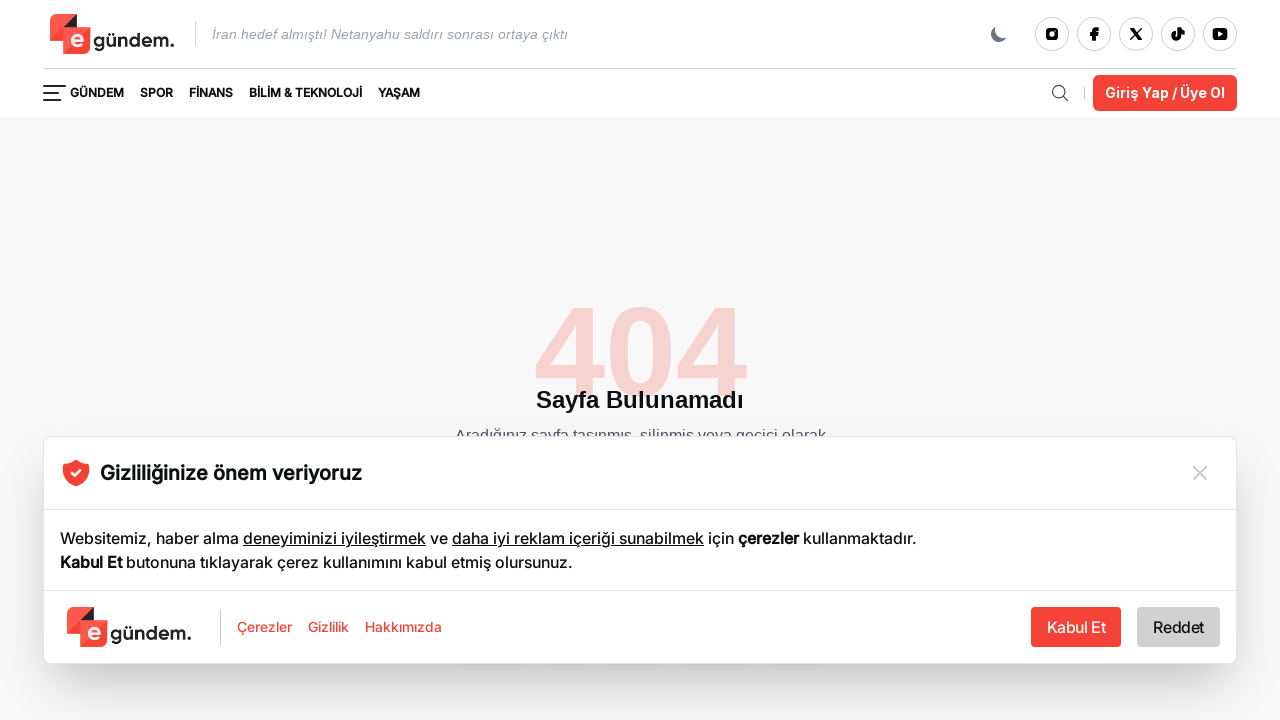

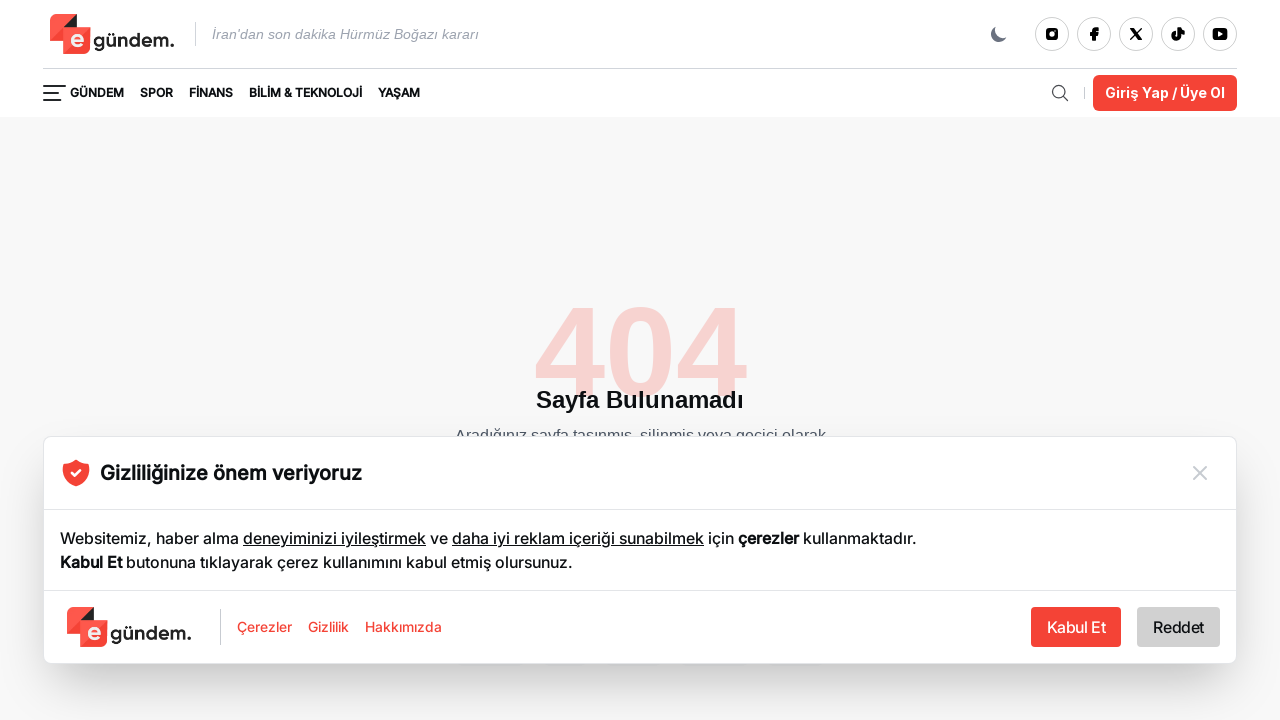